Tests API mocking functionality by intercepting a fruits API endpoint and verifying that mocked fruit names (Cam, Táo, Xoài) are displayed on the page.

Starting URL: https://demo.playwright.dev/api-mocking

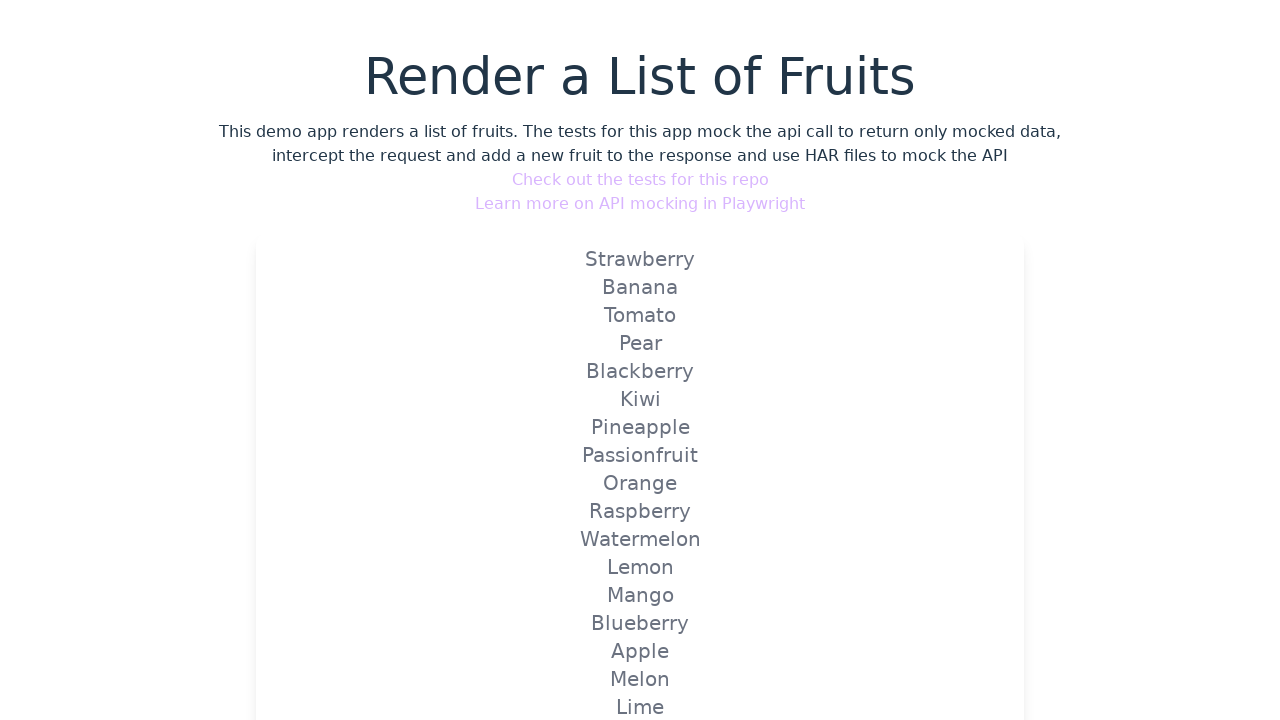

Set up API route mock to intercept fruits endpoint with mocked fruit names (Cam, Táo, Xoài)
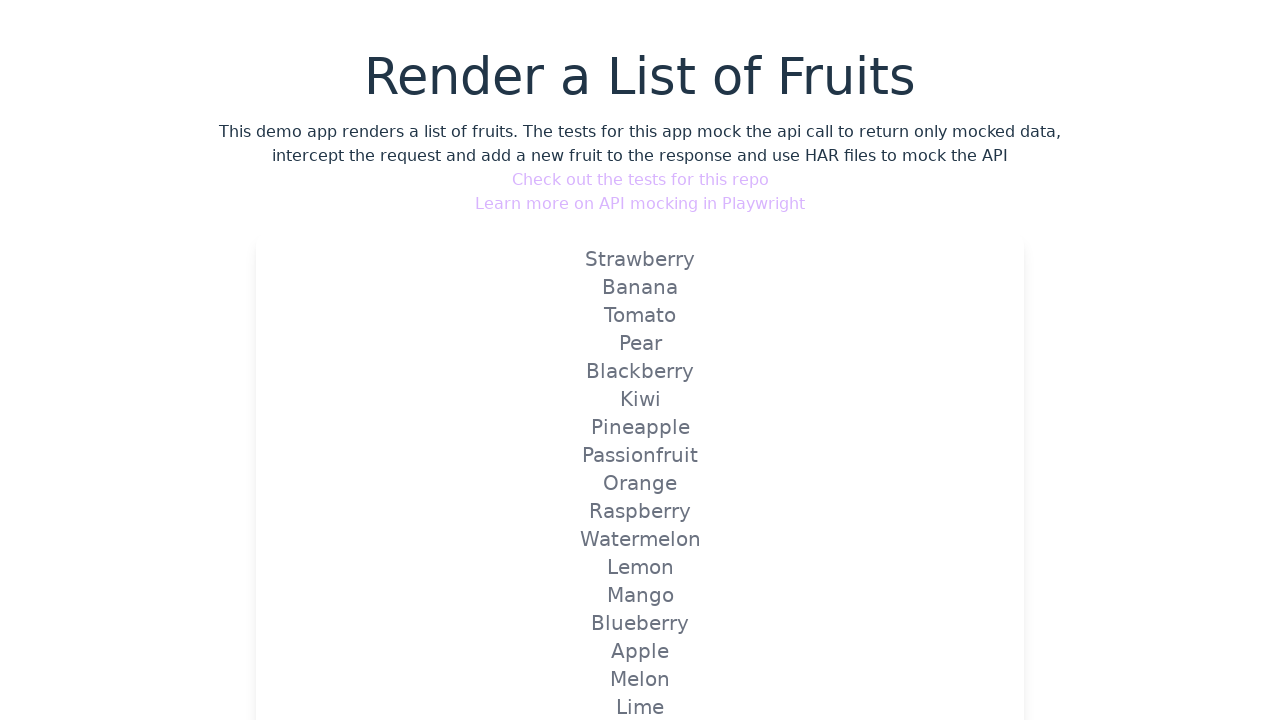

Reloaded the page to trigger the mocked API endpoint
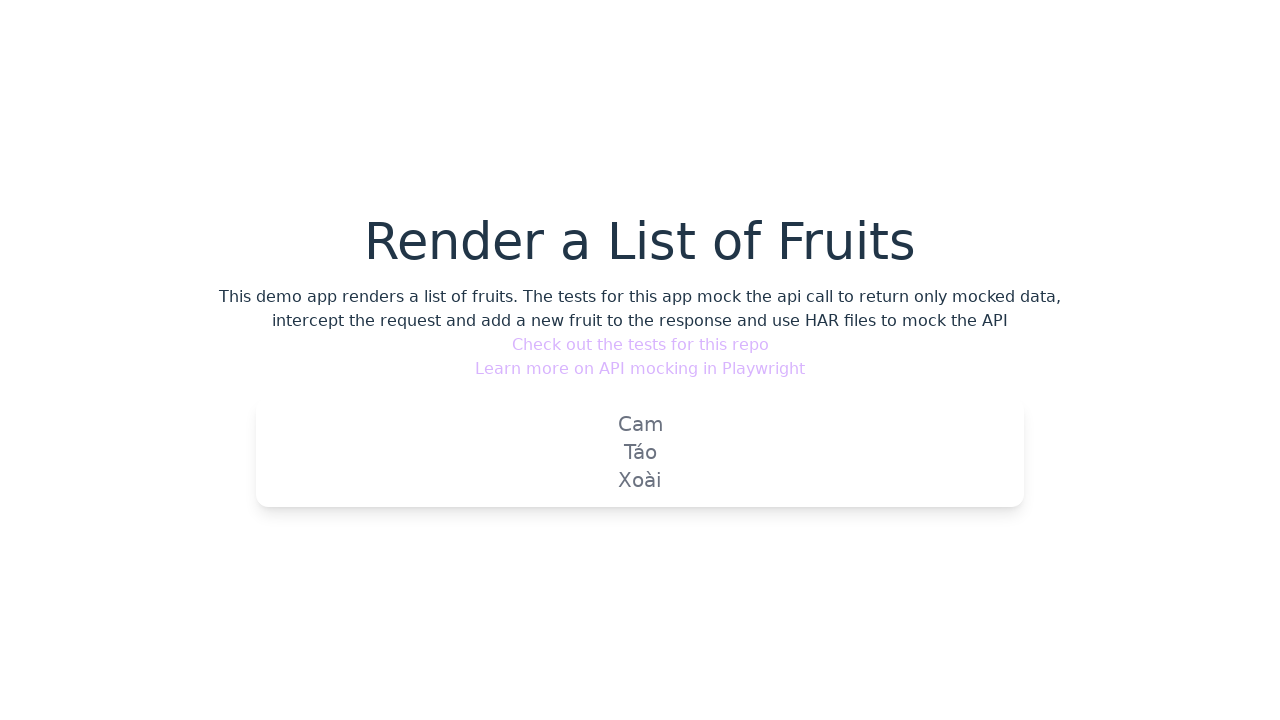

Verified mocked fruit 'Cam' is visible on the page
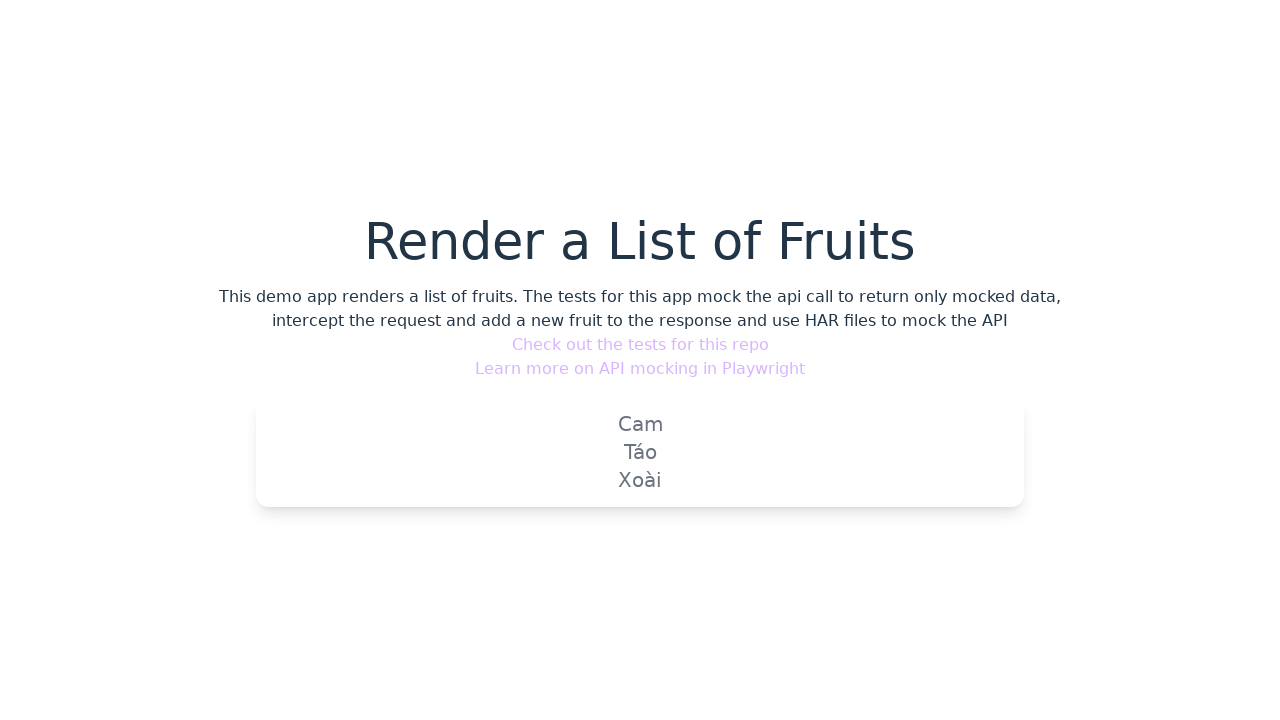

Verified mocked fruit 'Táo' is visible on the page
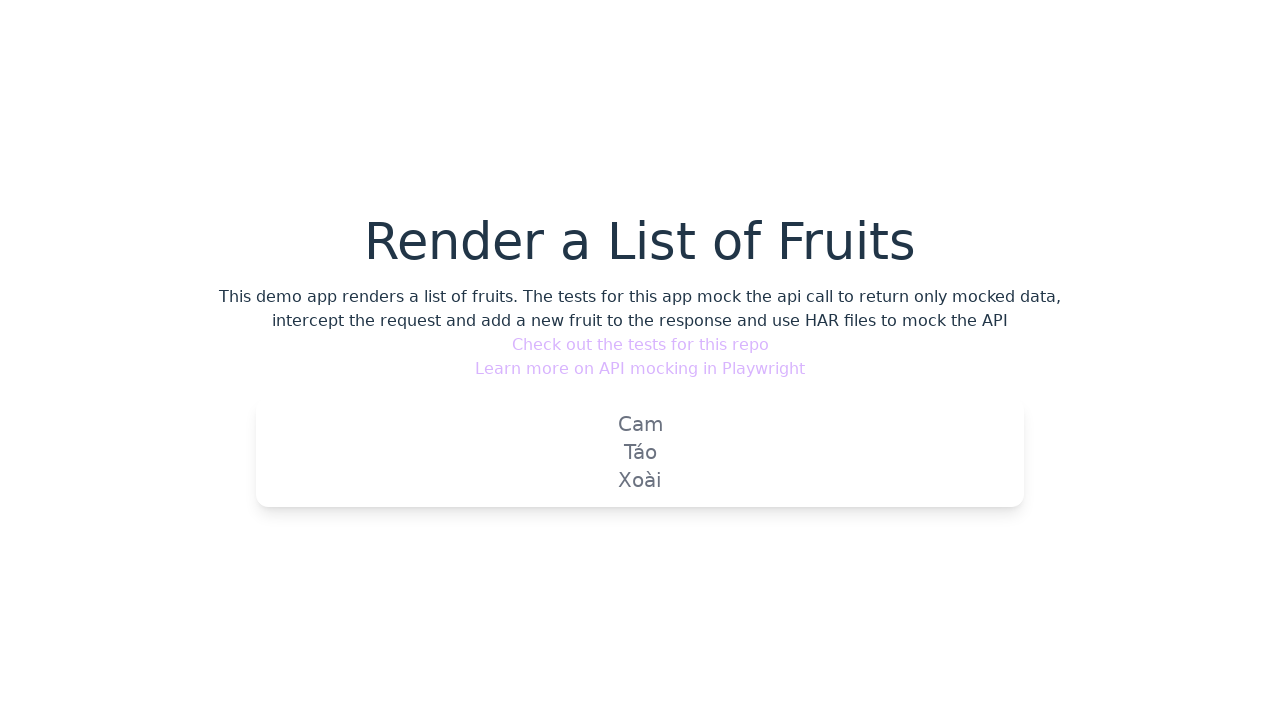

Verified mocked fruit 'Xoài' is visible on the page
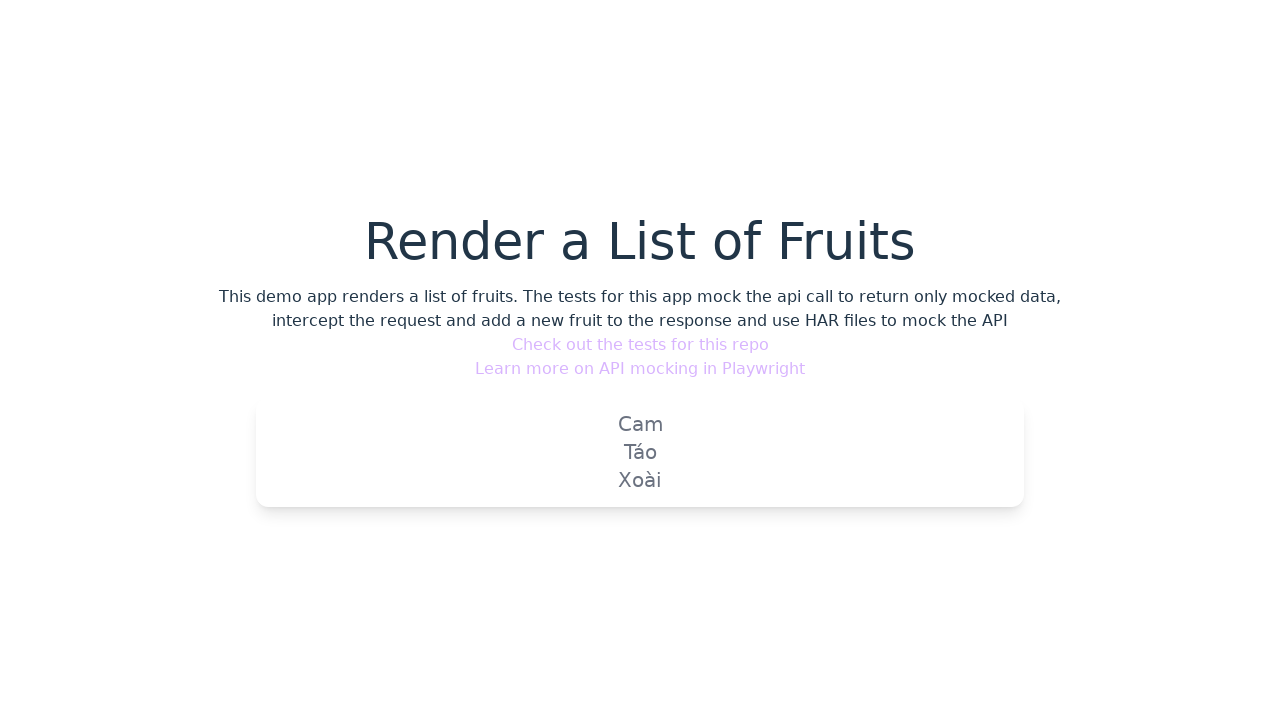

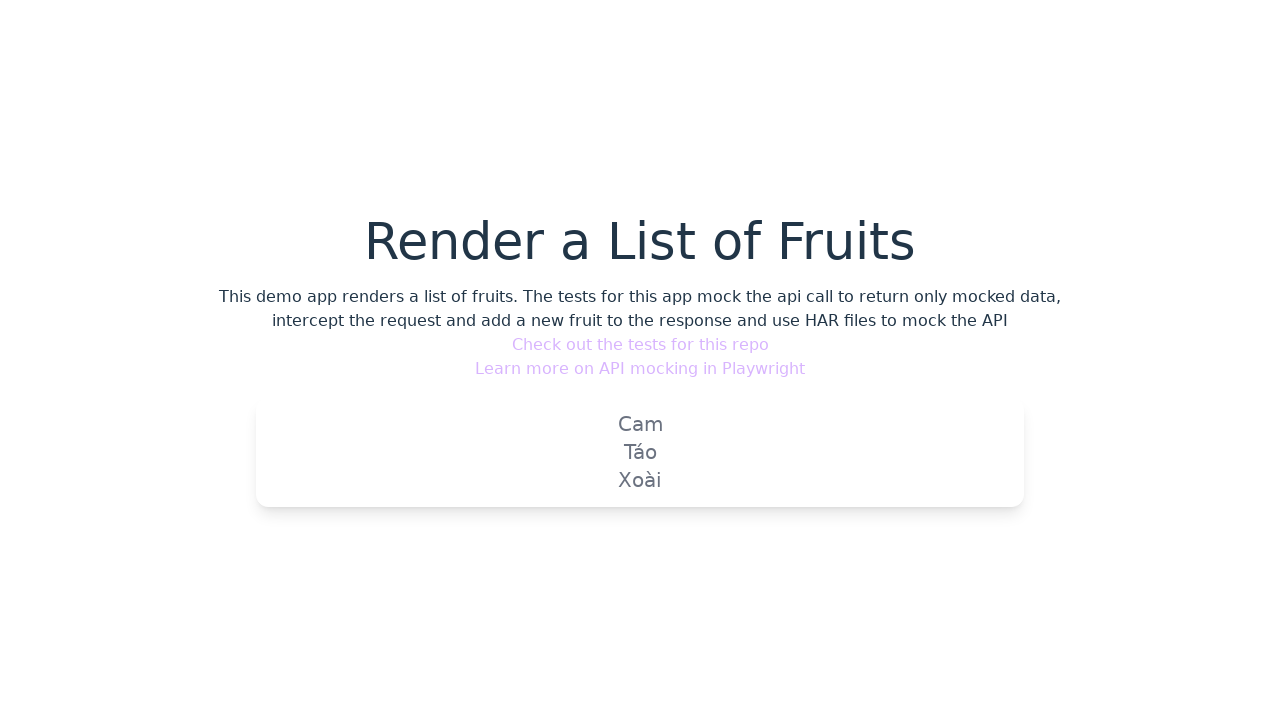